Opens the GeeksforGeeks homepage. This is a minimal browser automation script that simply navigates to the website.

Starting URL: https://www.geeksforgeeks.org/

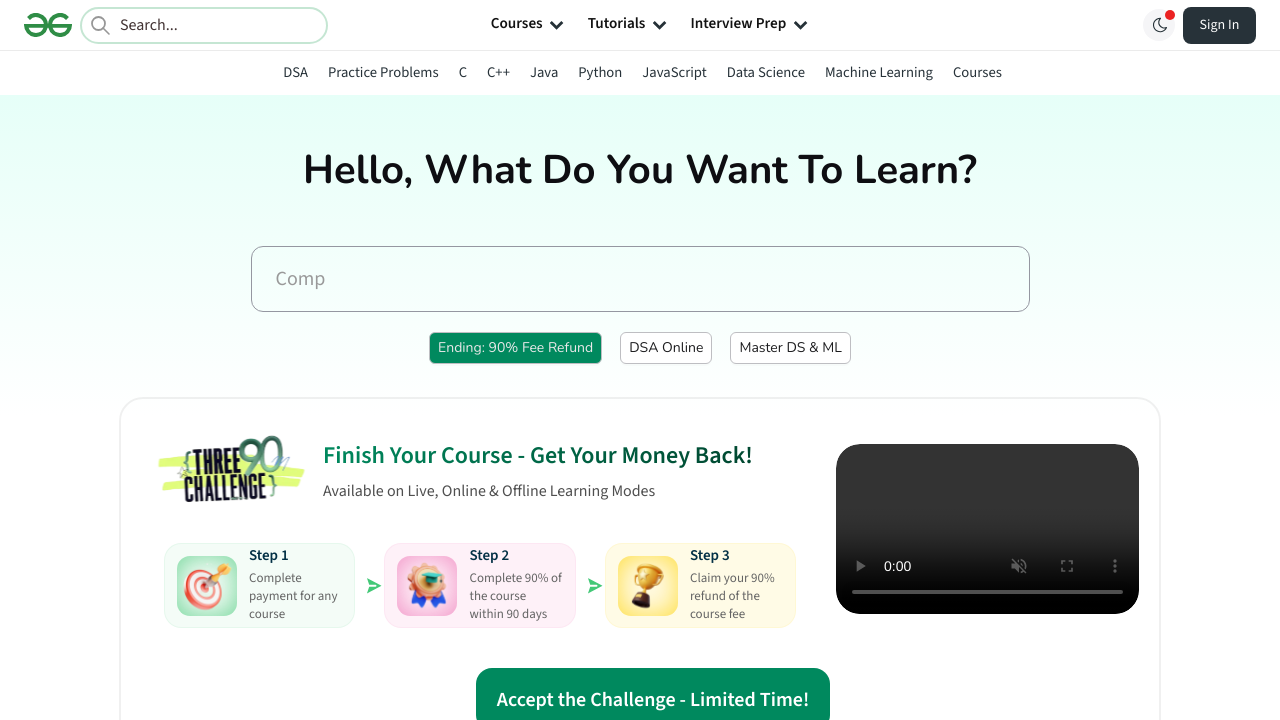

Waited for GeeksforGeeks homepage to load (domcontentloaded state)
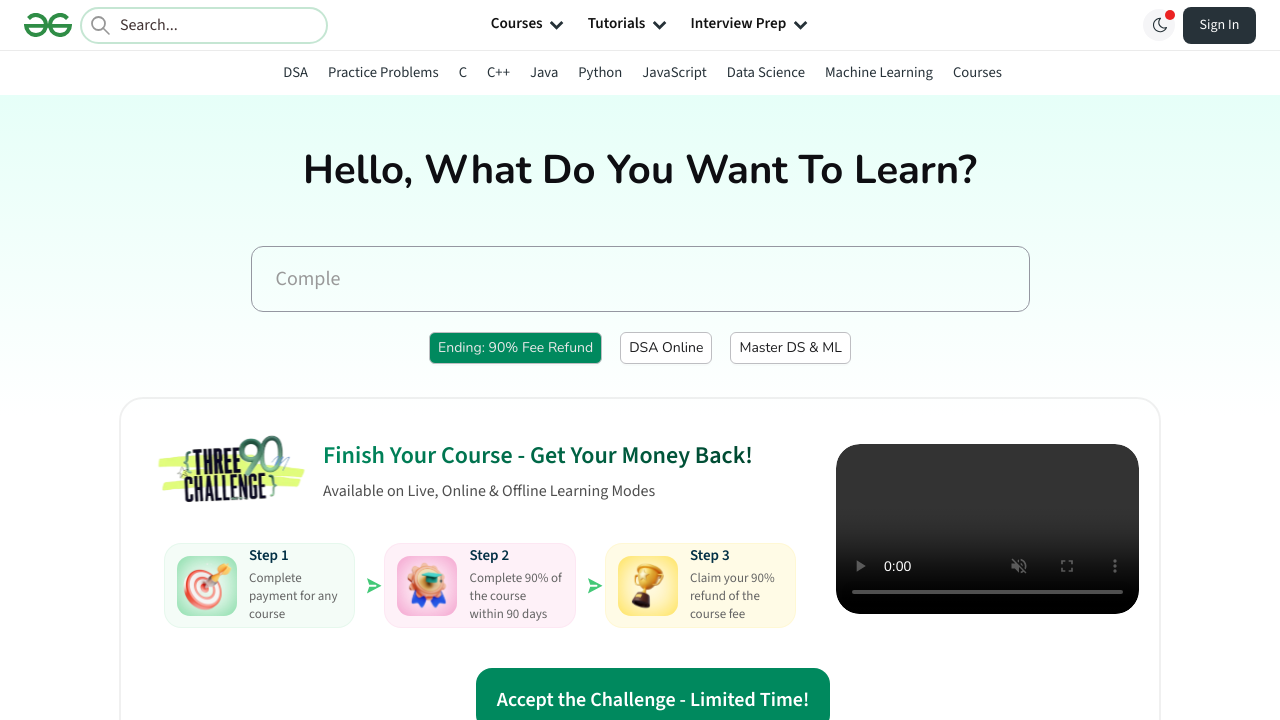

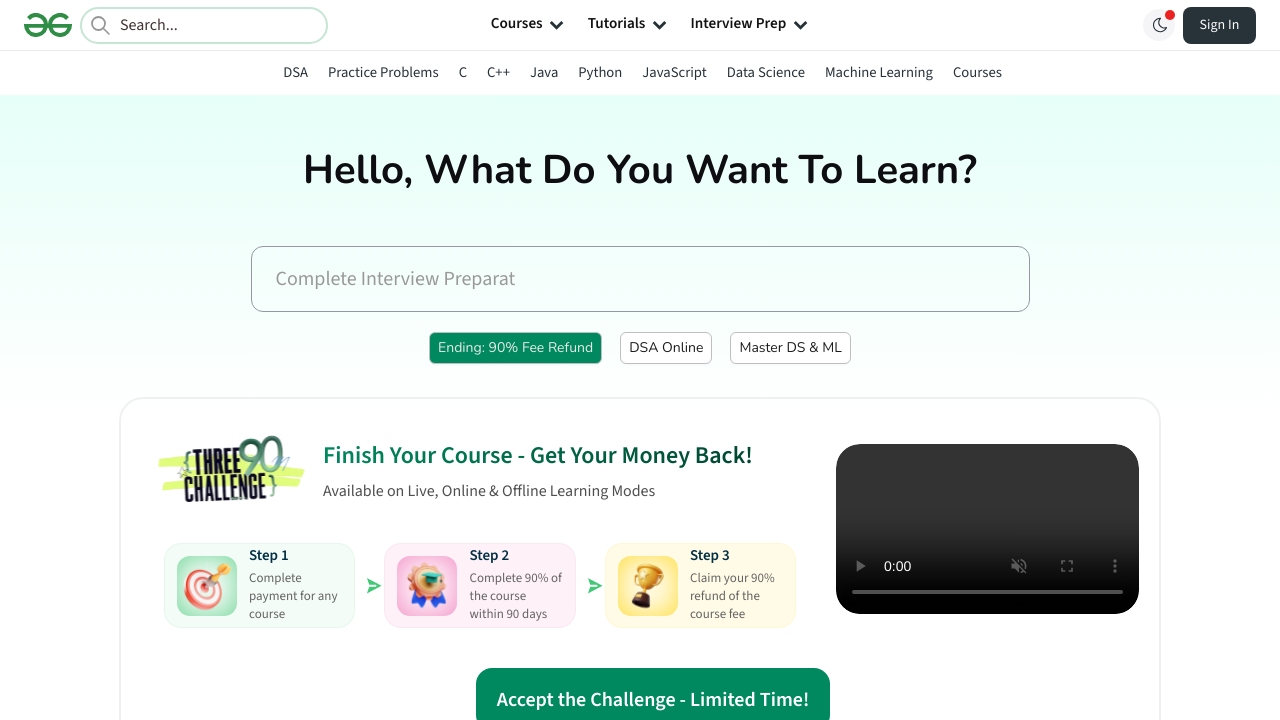